Tests dynamic loading functionality by clicking a button and waiting for a hidden element to become visible

Starting URL: https://the-internet.herokuapp.com/dynamic_loading/1

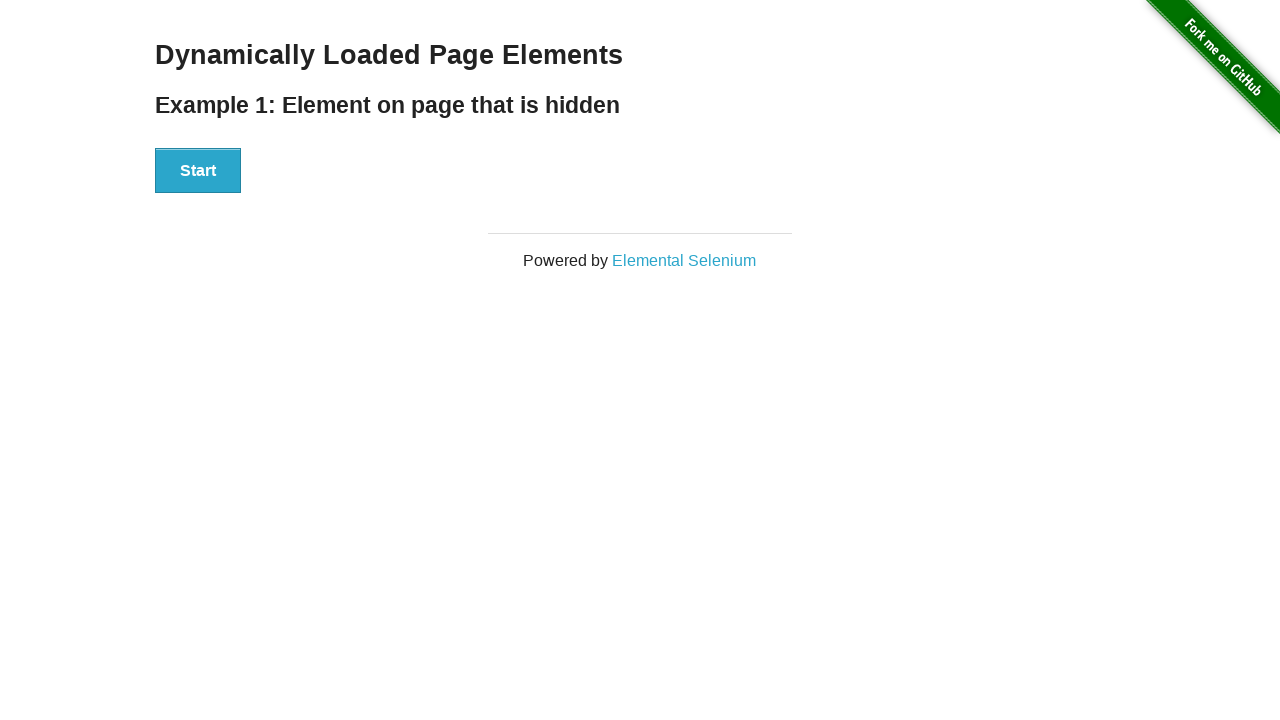

Clicked the start button to trigger dynamic loading at (198, 171) on xpath=//button
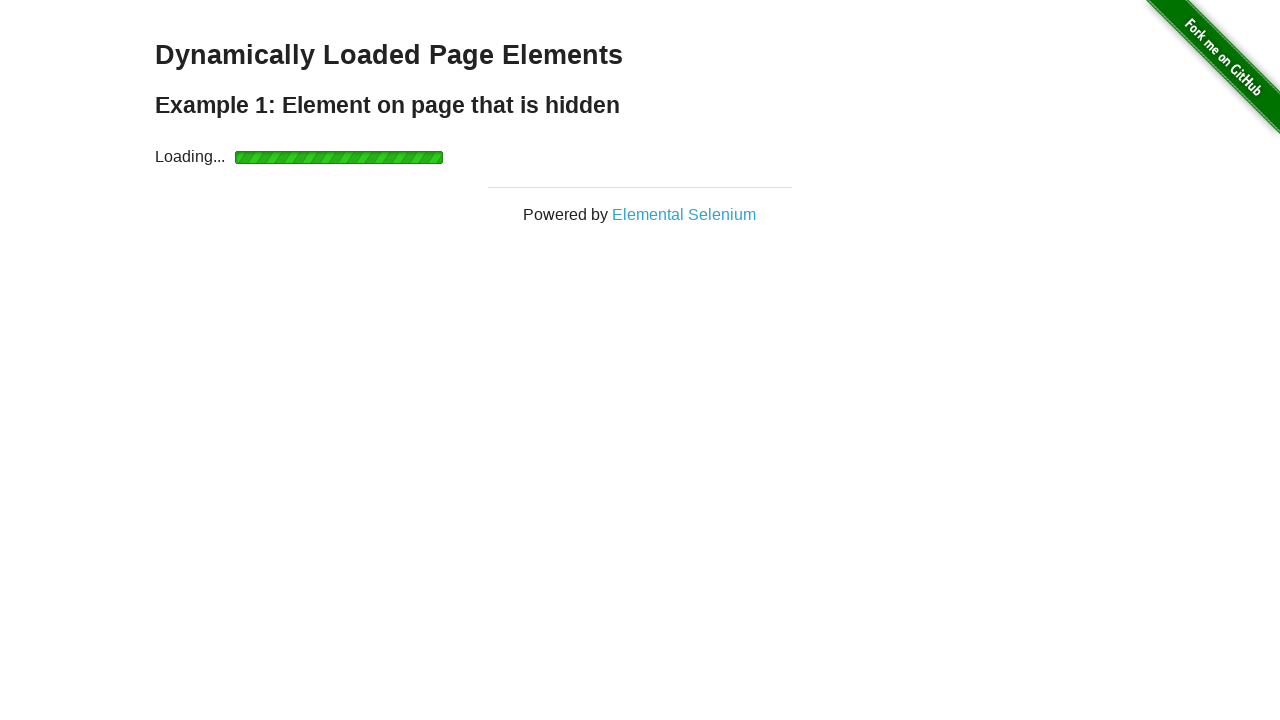

Finish element became visible after dynamic loading completed
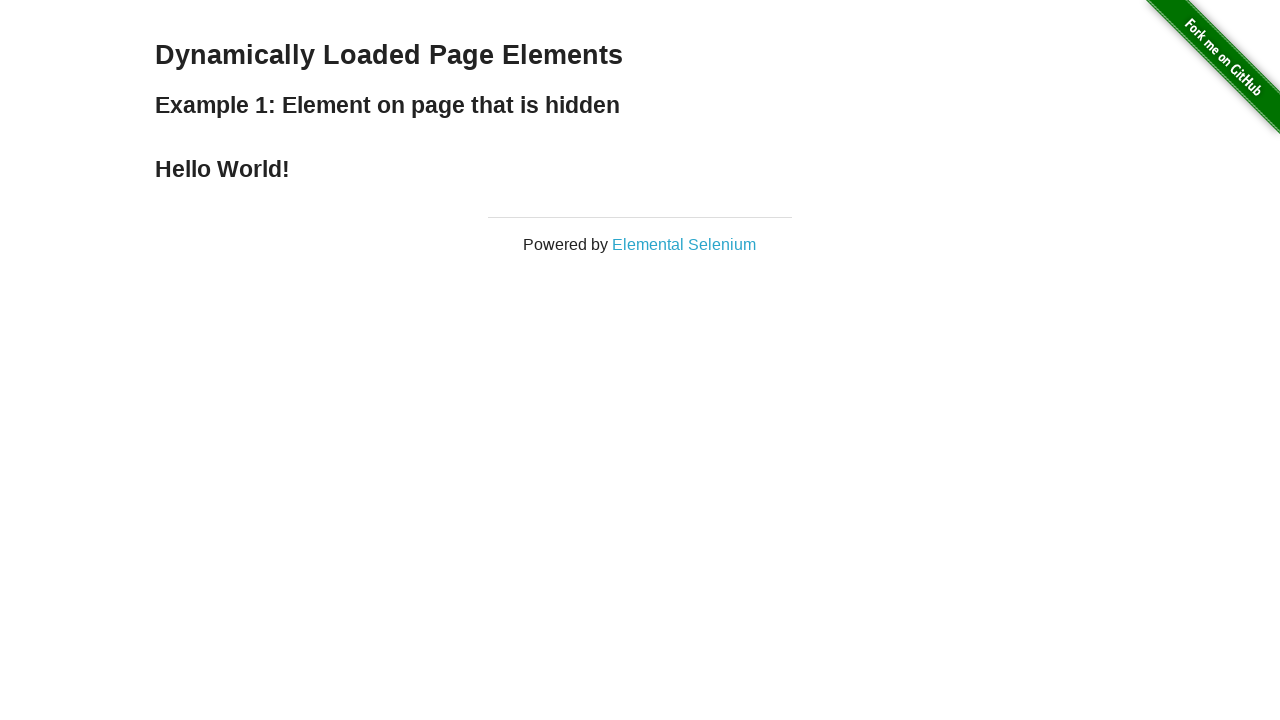

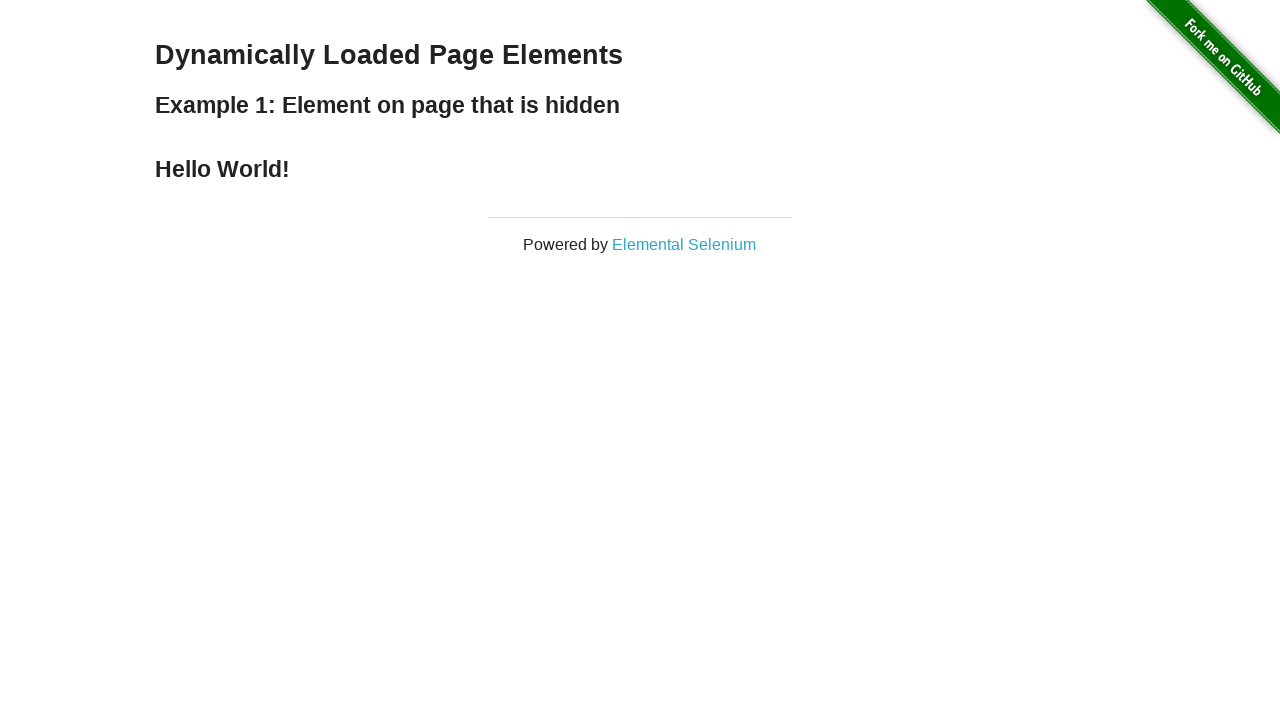